Navigates to the nopCommerce demo site and scrolls down the page by 500 pixels using JavaScript execution

Starting URL: https://demo.nopcommerce.com/

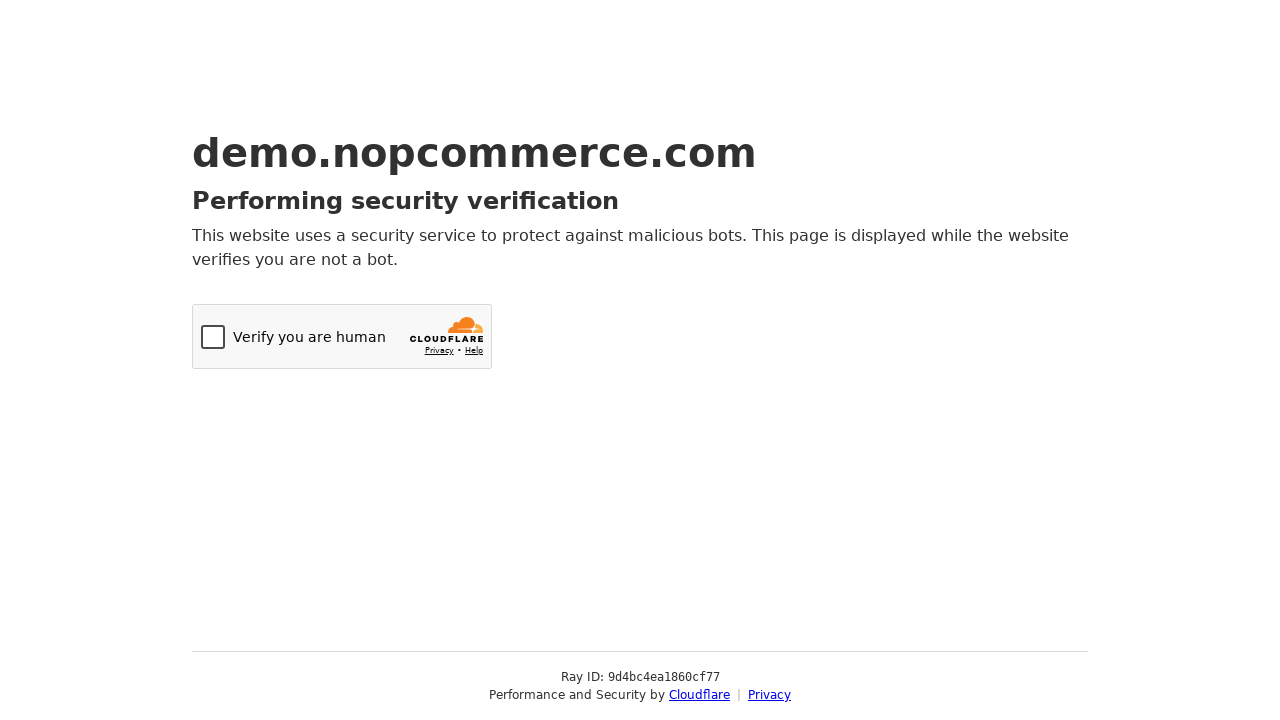

Navigated to nopCommerce demo site
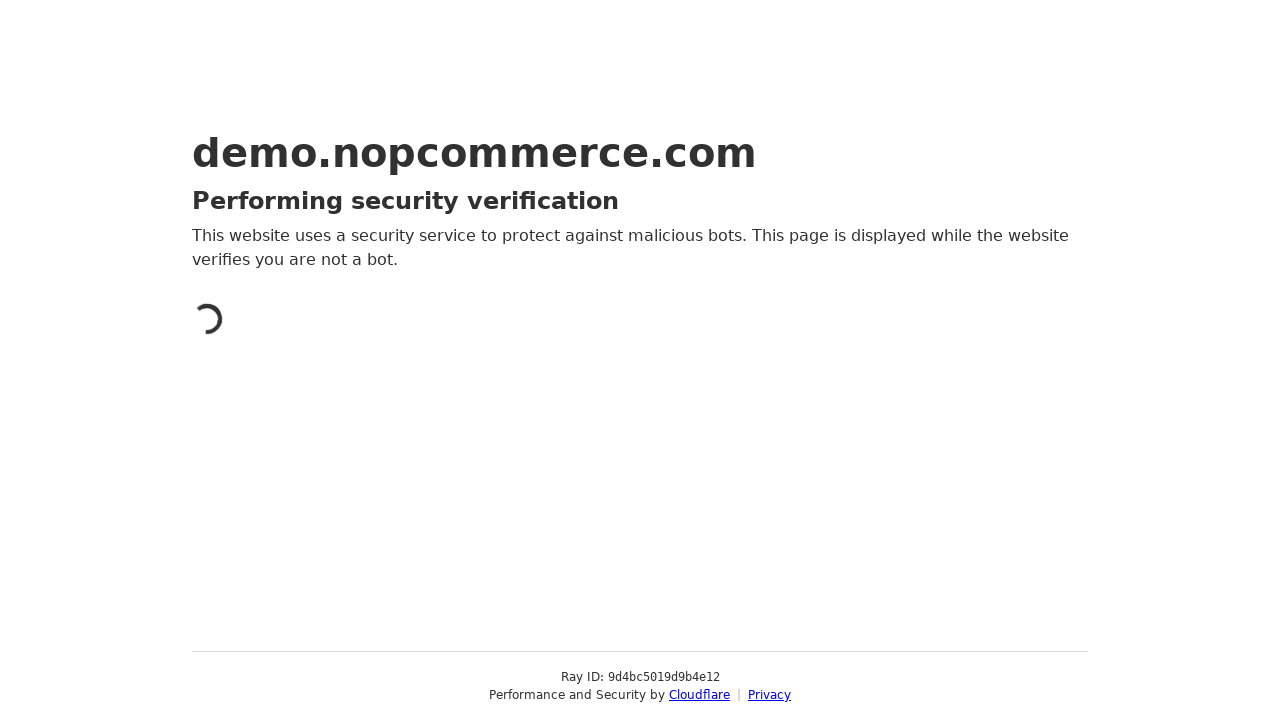

Scrolled down the page by 500 pixels
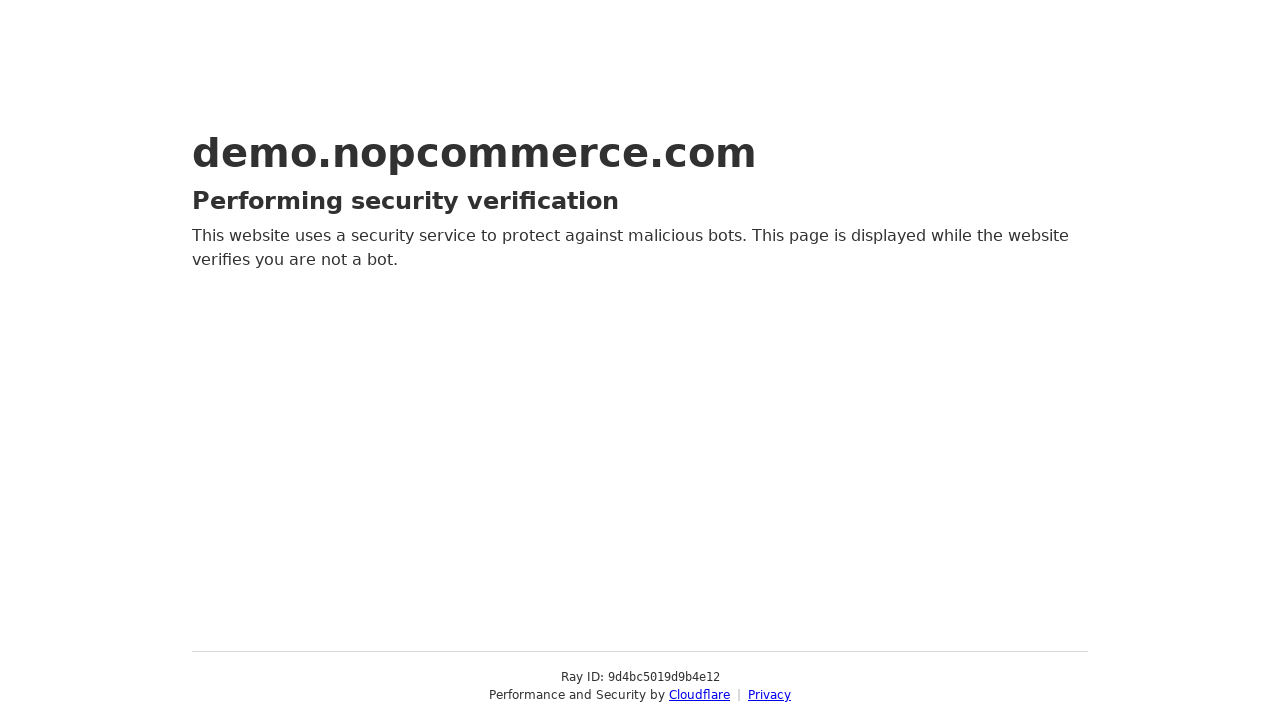

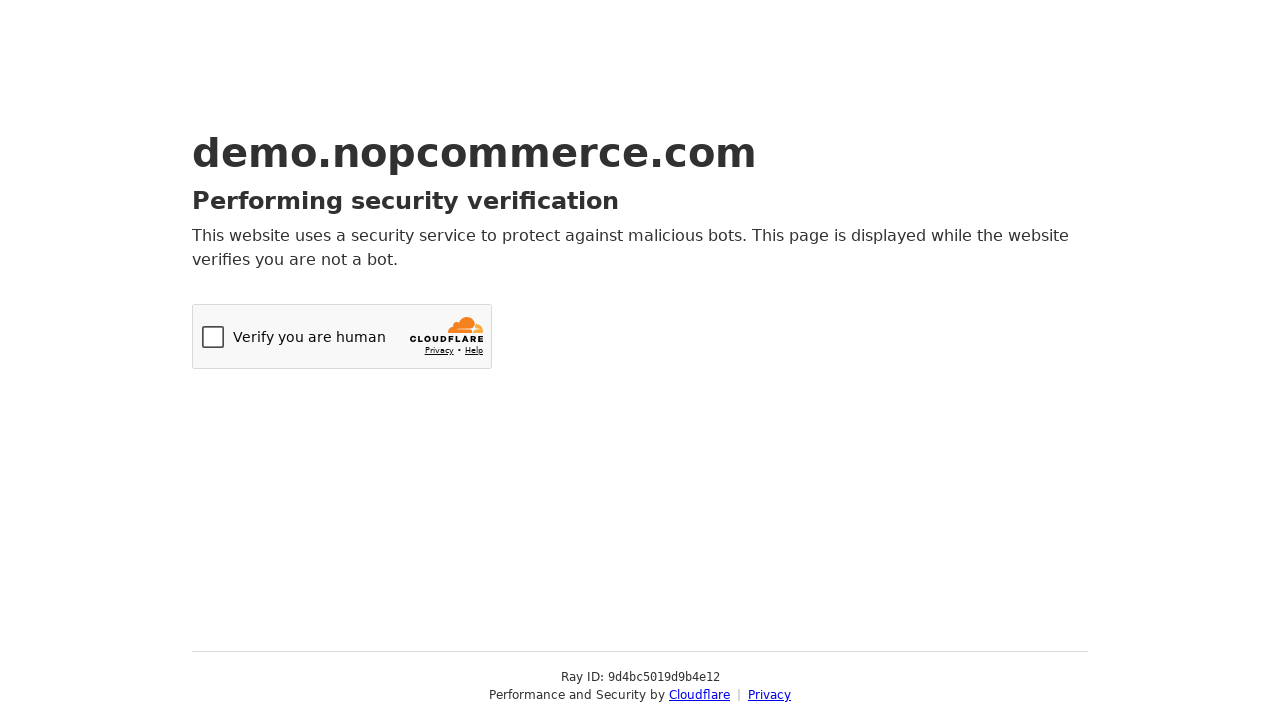